Validates the OrangeHRM demo page by checking the page title and URL match expected values, and verifies the page source is accessible.

Starting URL: https://opensource-demo.orangehrmlive.com/

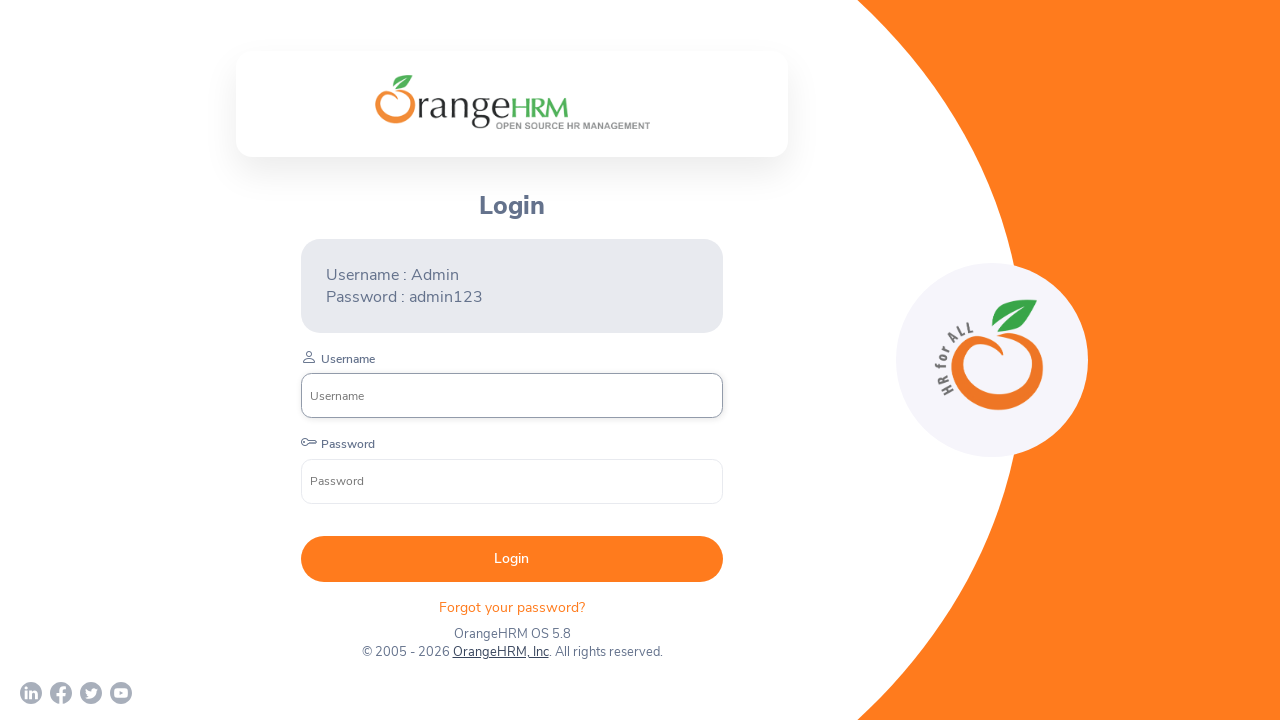

Page loaded with domcontentloaded state
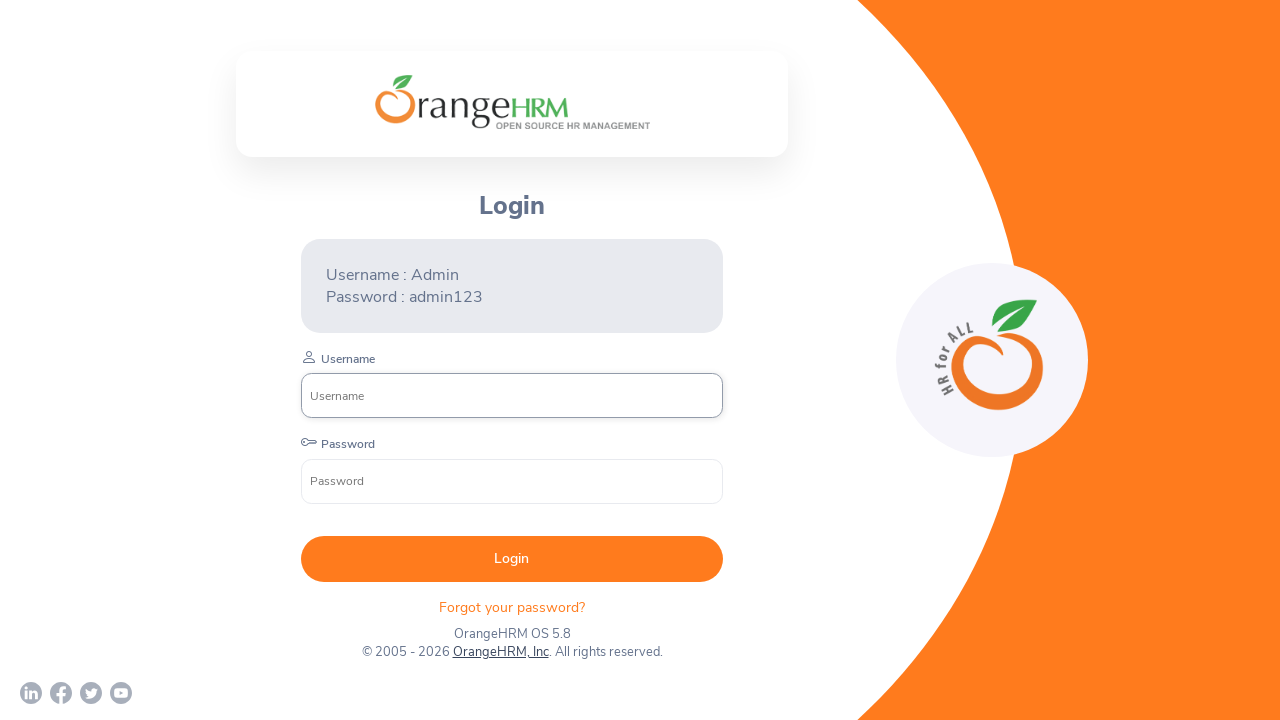

Retrieved page title
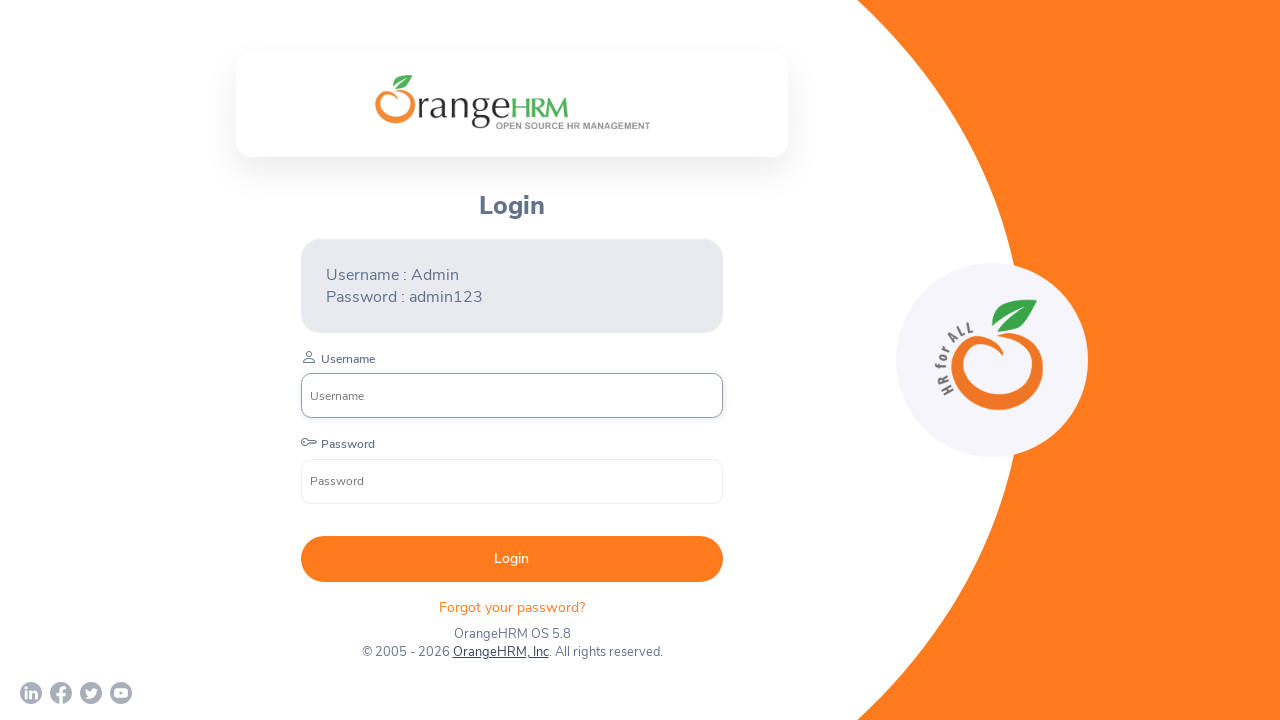

Validated page title: OrangeHRM == OrangeHRM is True
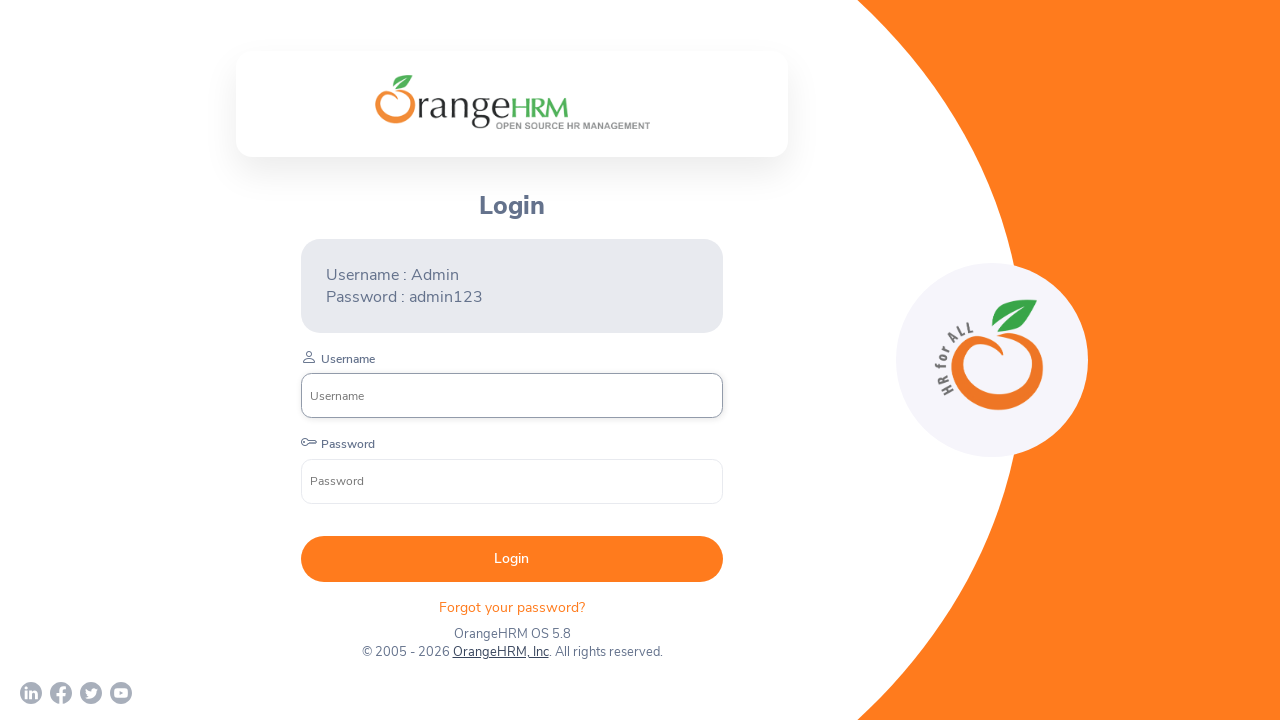

Retrieved current URL
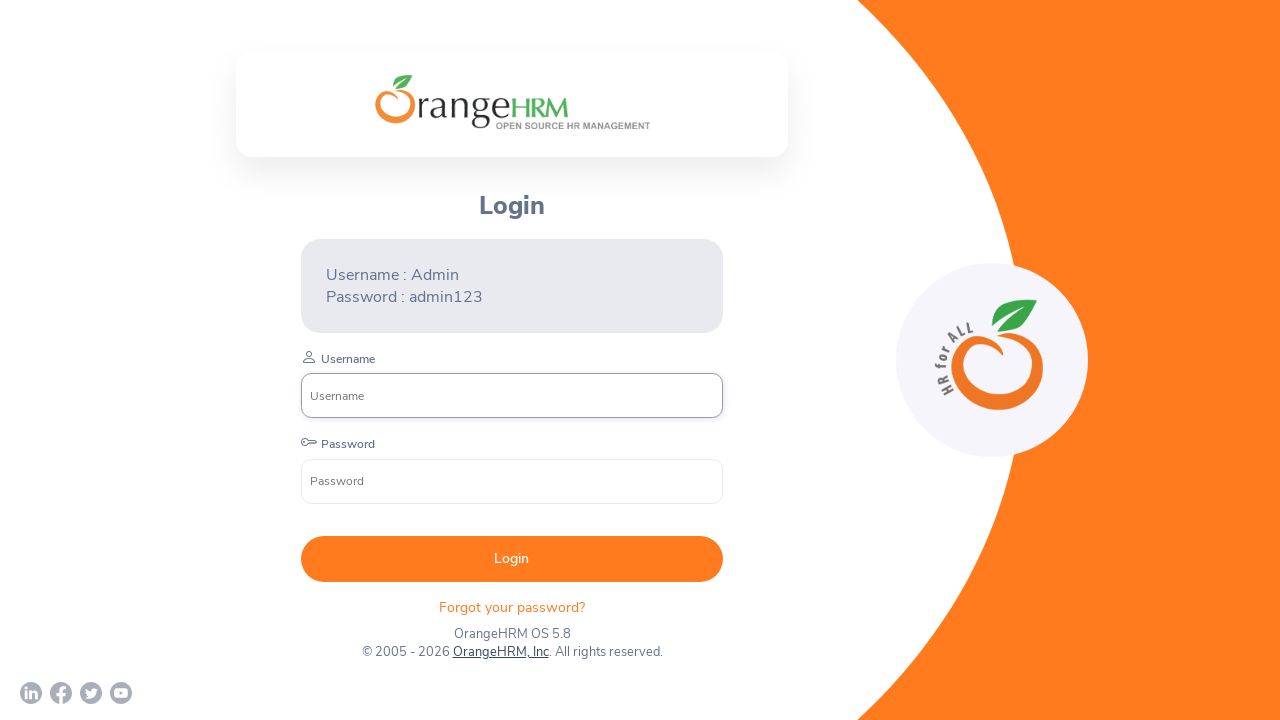

Validated page URL: https://opensource-demo.orangehrmlive.com/web/index.php/auth/login == https://opensource-demo.orangehrmlive.com/ is False
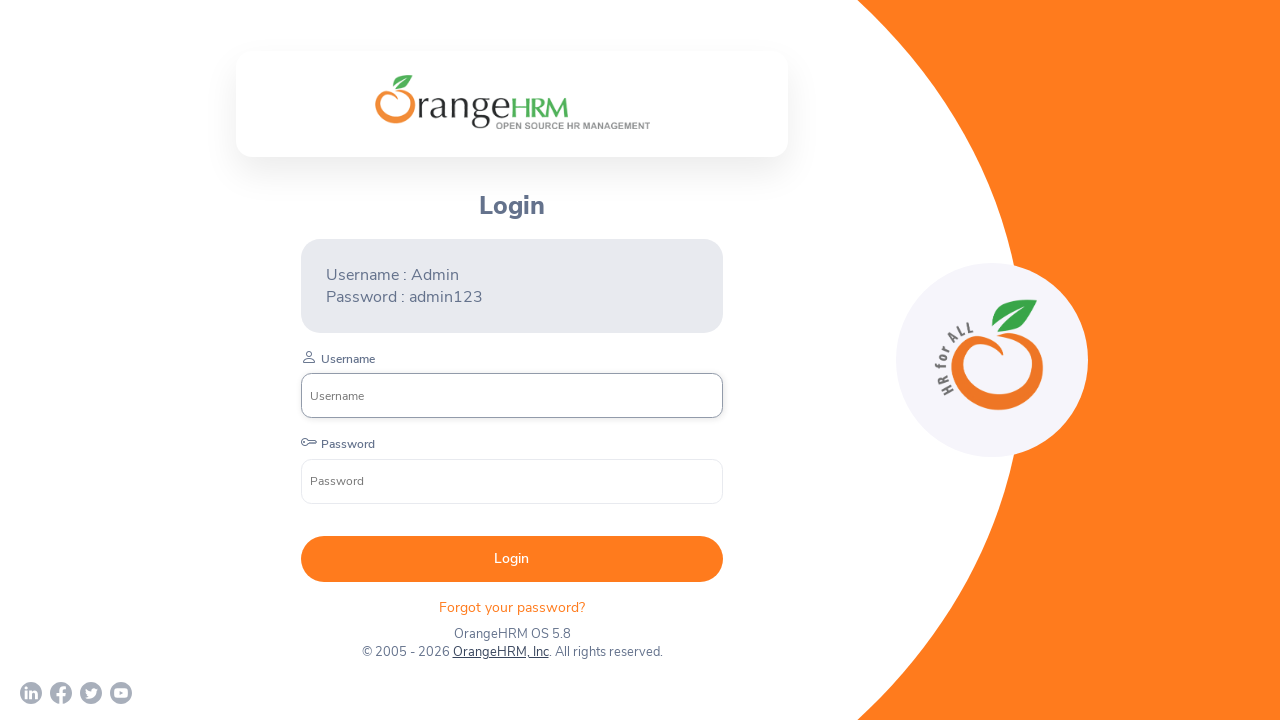

Retrieved page source with length 15020 characters
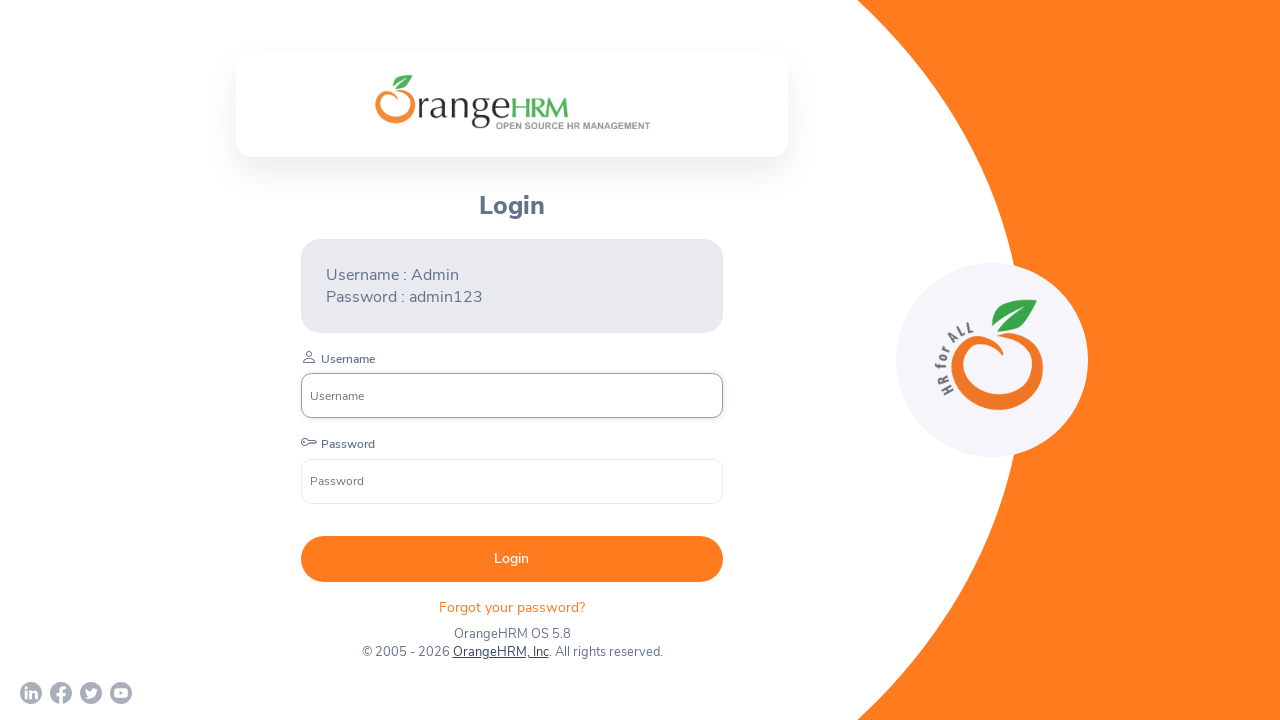

Page source length verified: 15020 characters
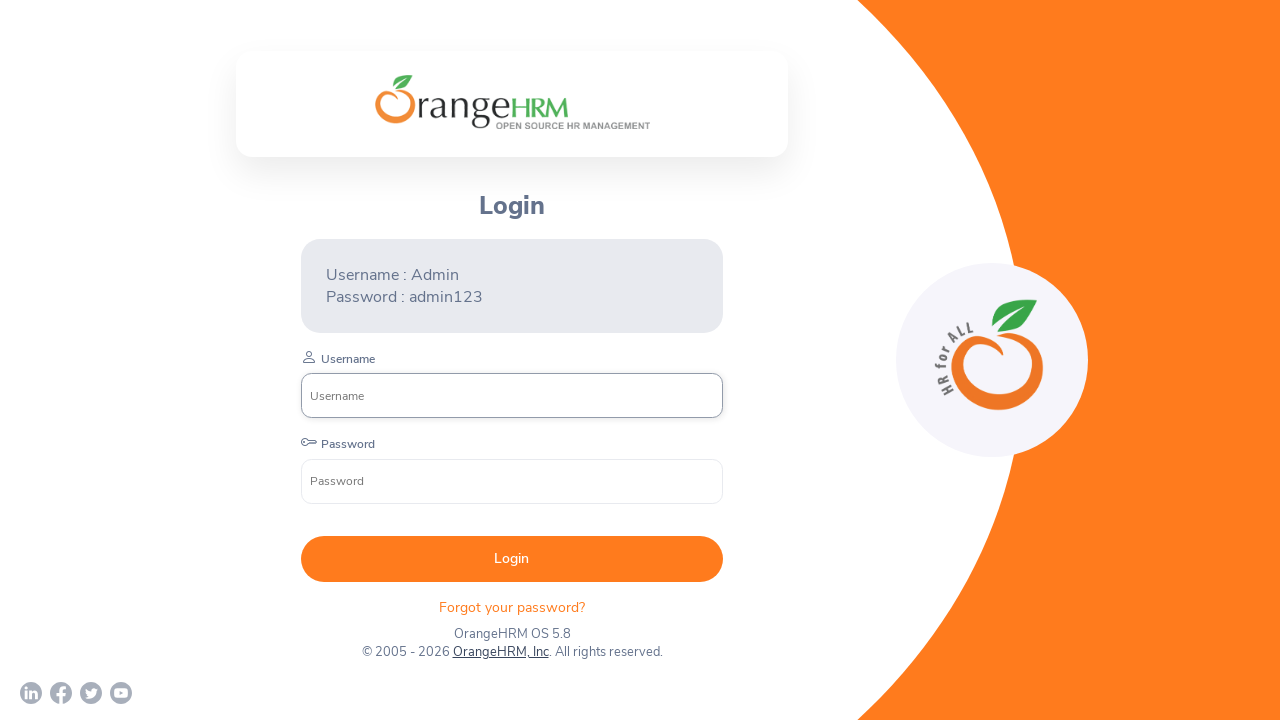

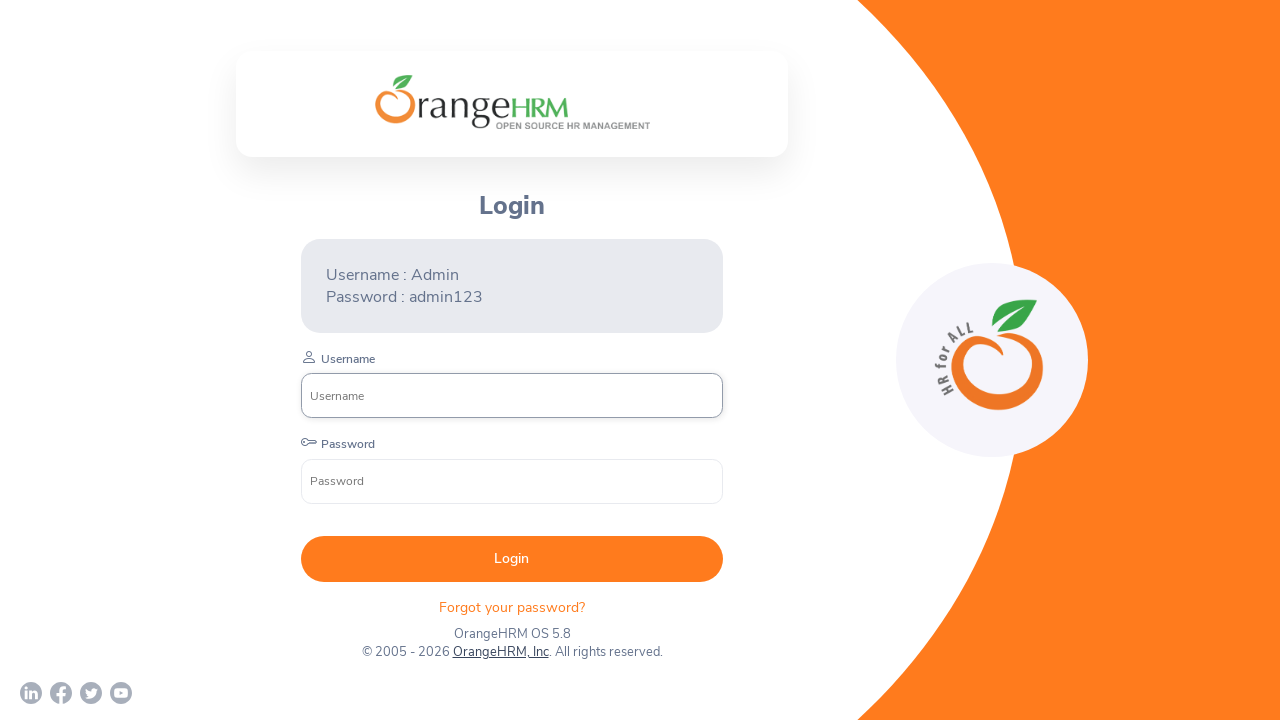